Tests the bank account opening process by logging in as Bank Manager and creating a new account for a customer with specified currency

Starting URL: https://www.globalsqa.com/angularJs-protractor/BankingProject/#/login

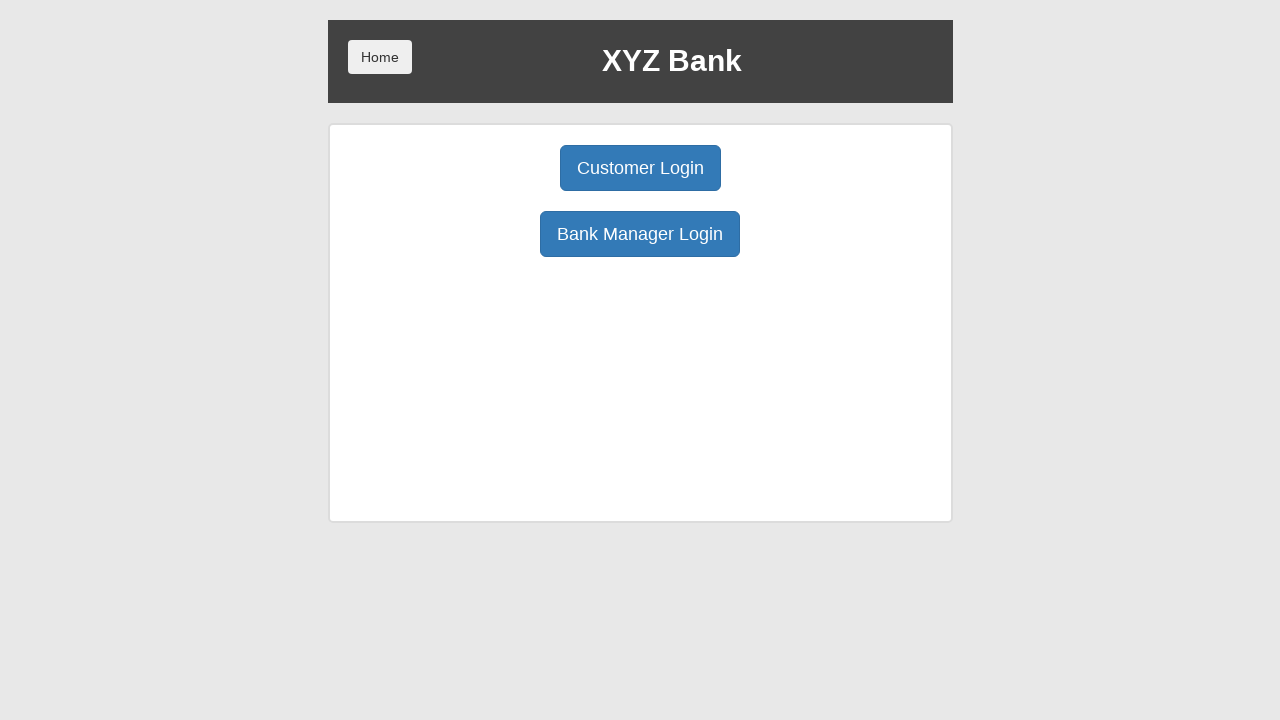

Clicked Bank Manager Login button at (640, 234) on button:has-text('Bank Manager Login')
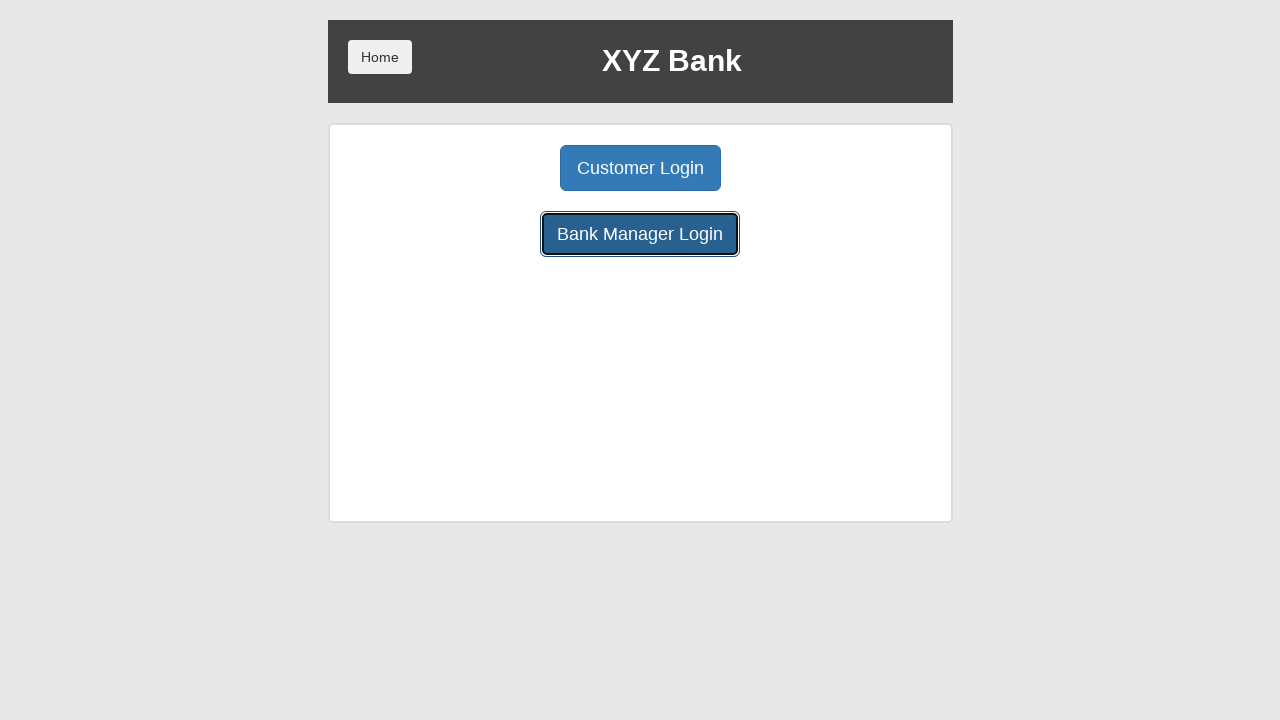

Open Account button is now visible
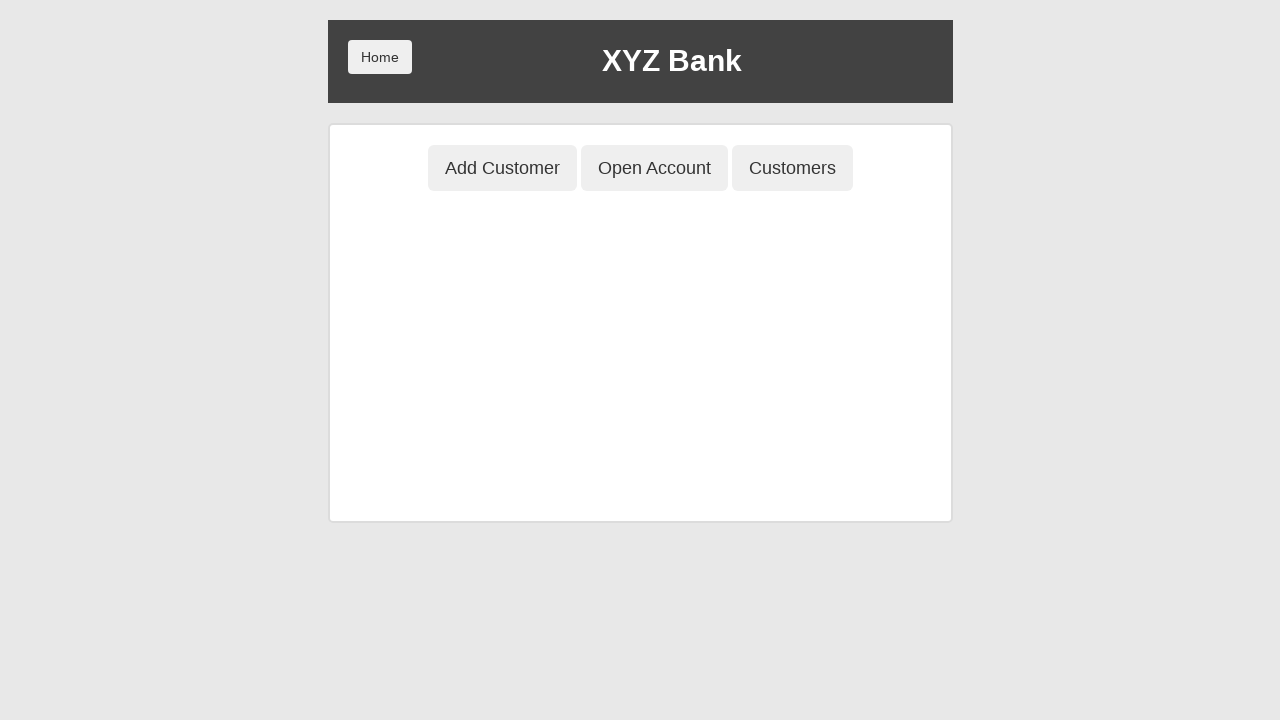

Clicked Open Account button at (654, 168) on button:has-text('Open Account')
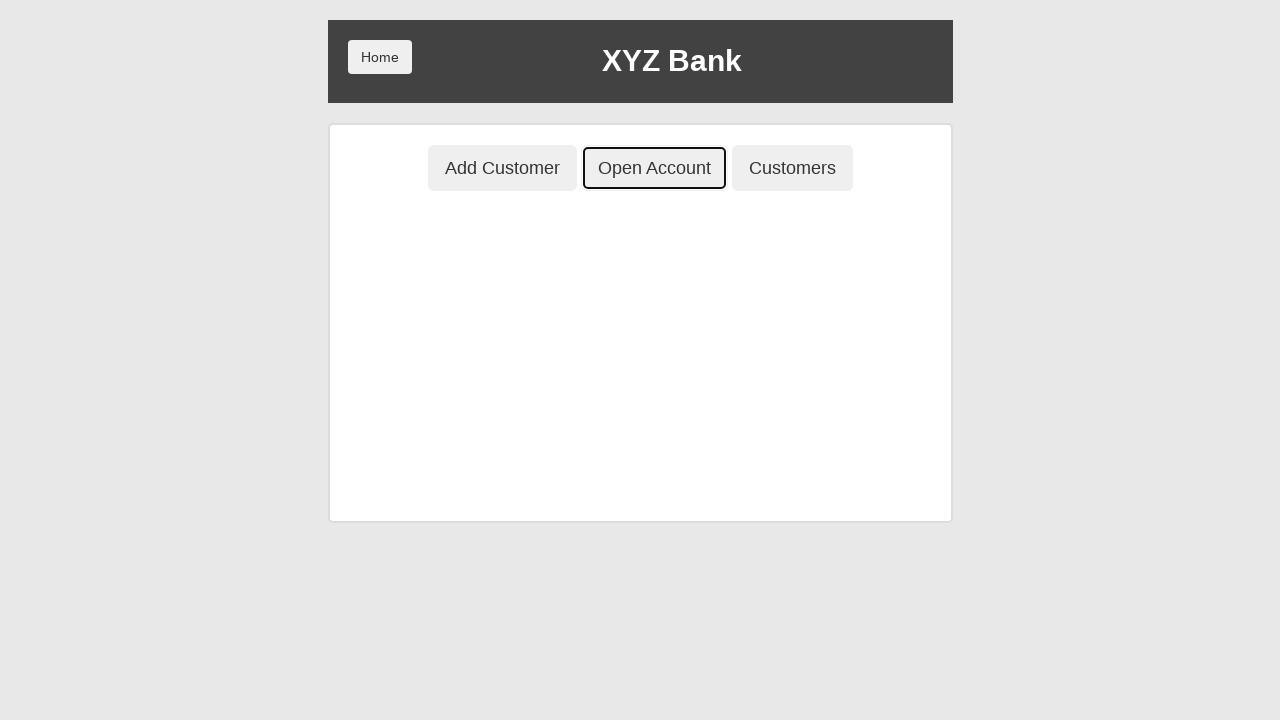

Selected customer 'Harry Potter' from dropdown on #userSelect
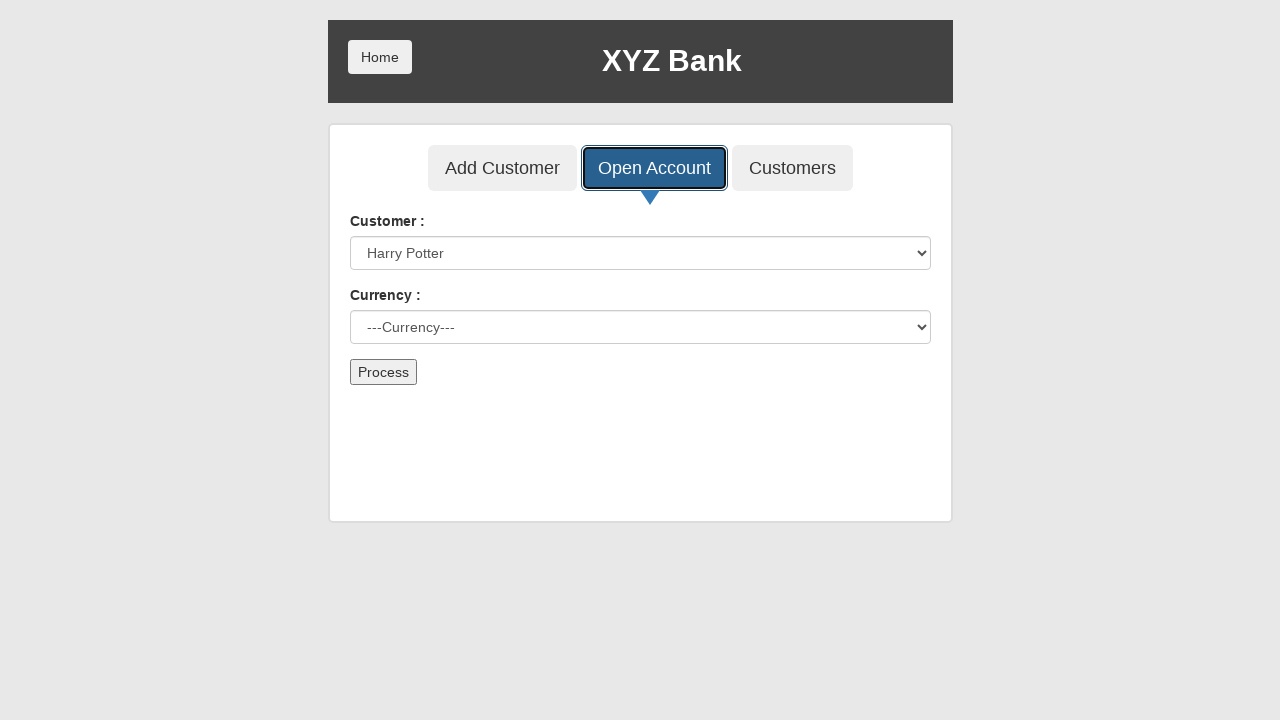

Selected currency 'Dollar' from dropdown on #currency
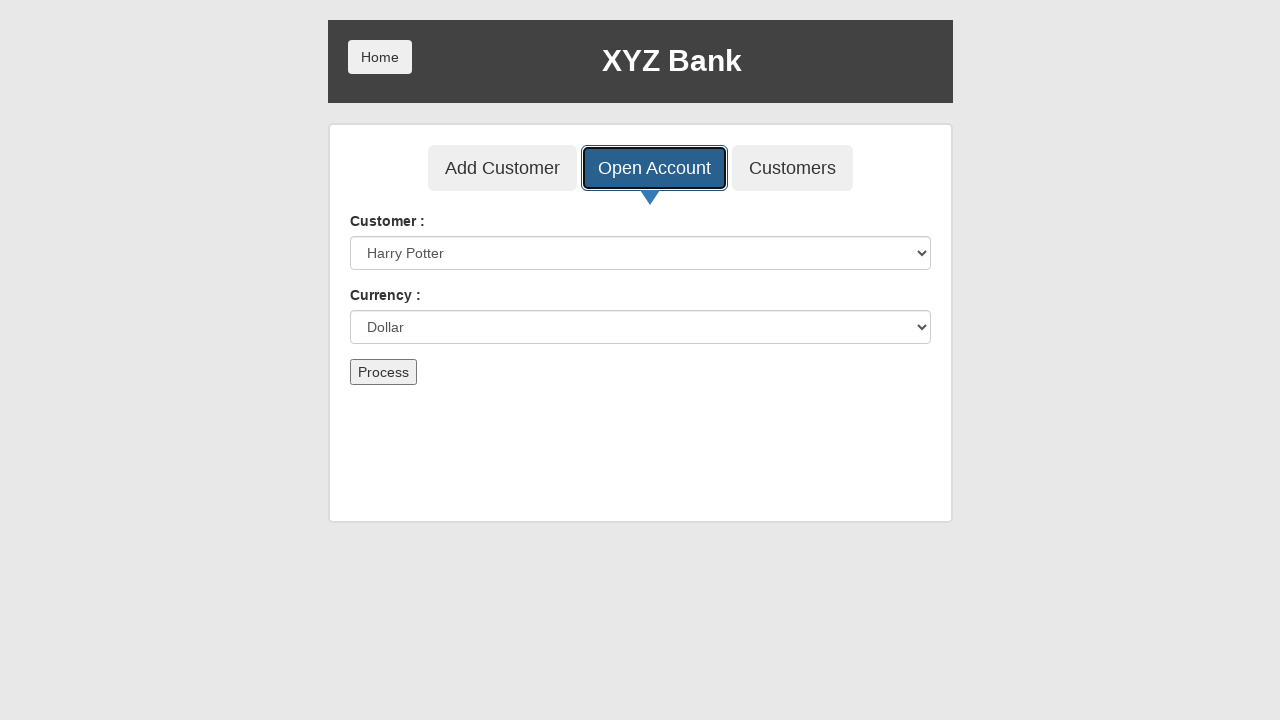

Clicked Process button to create account at (383, 372) on button[type='submit']:has-text('Process')
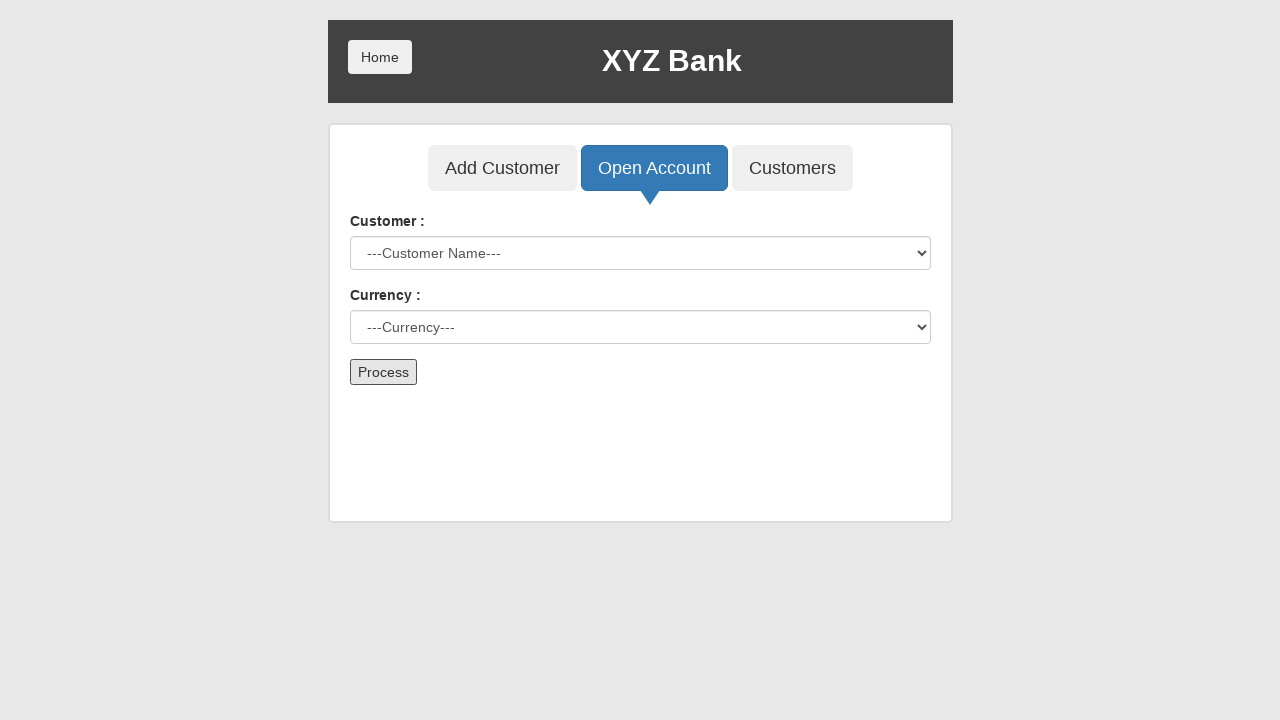

Handled alert dialog confirmation
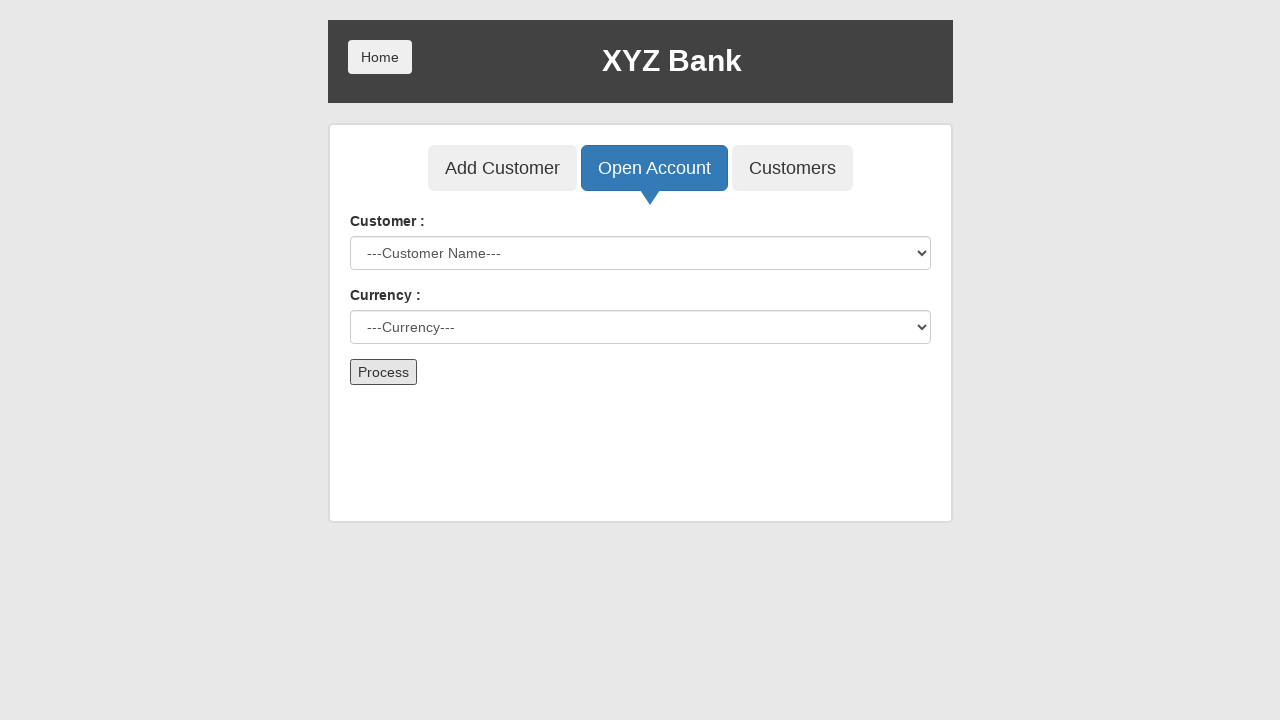

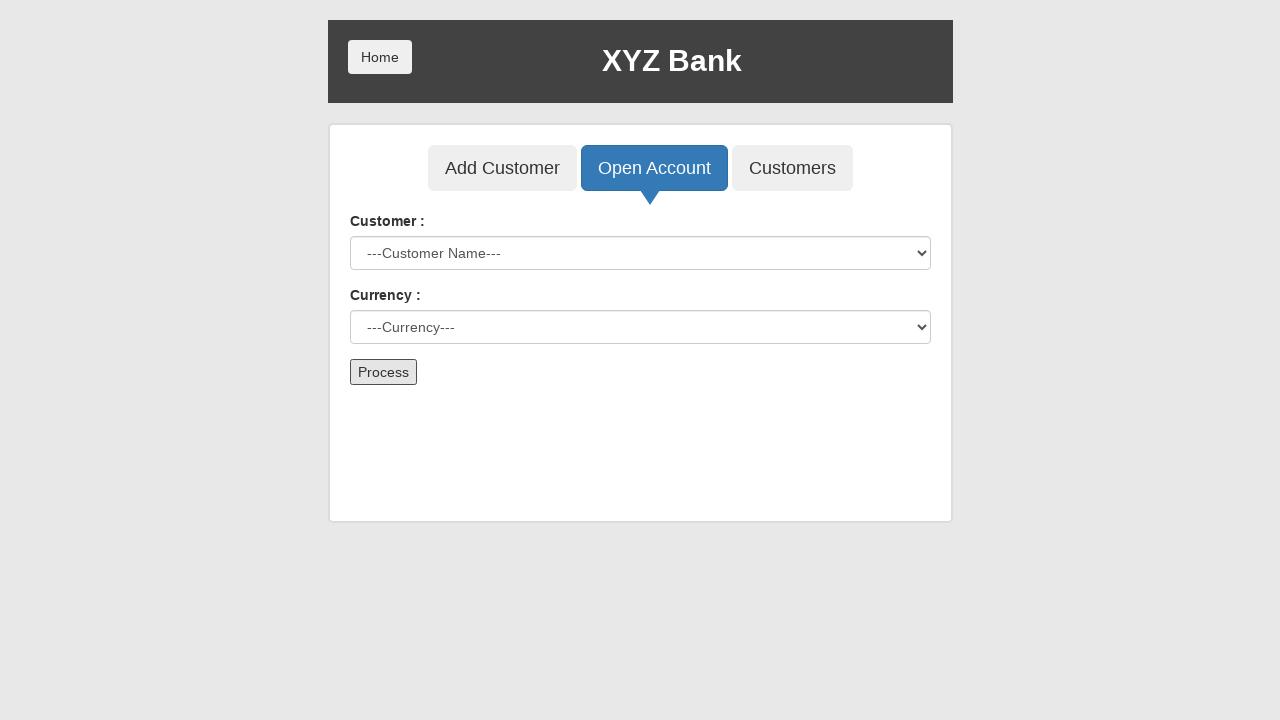